Navigates to Selenium website and scrolls to the News section element

Starting URL: https://www.selenium.dev

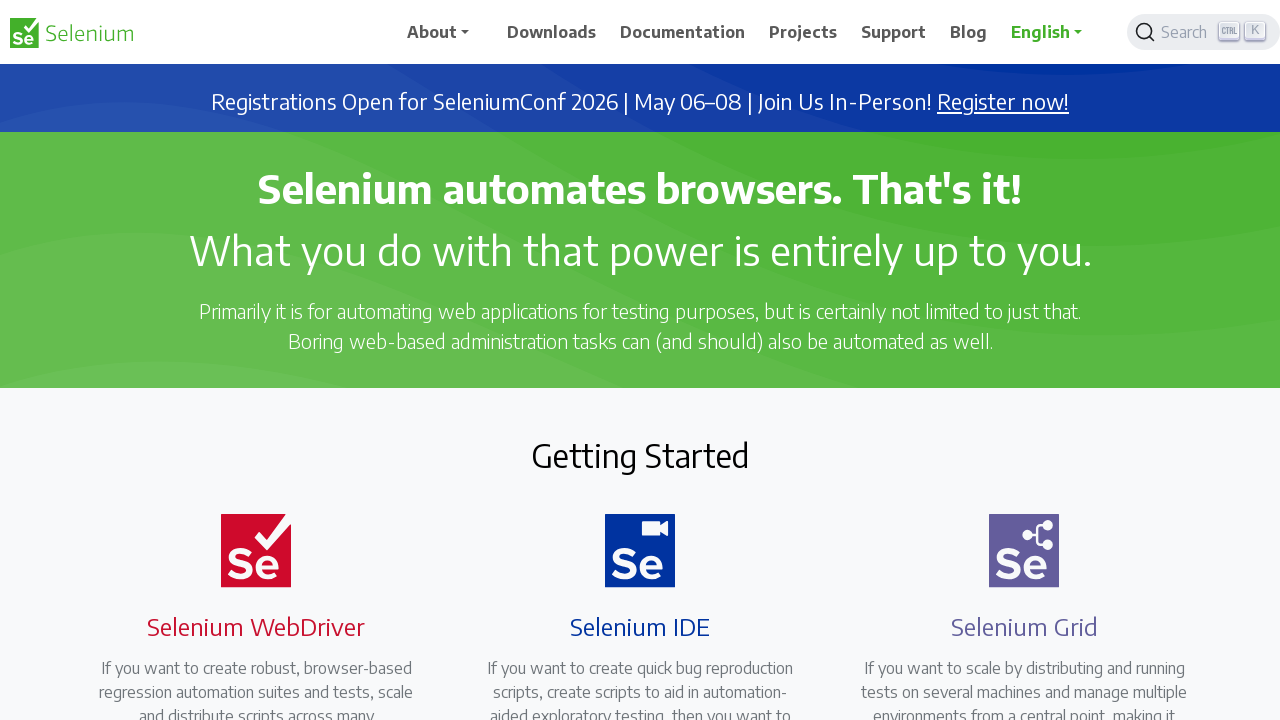

Located the News heading element on the page
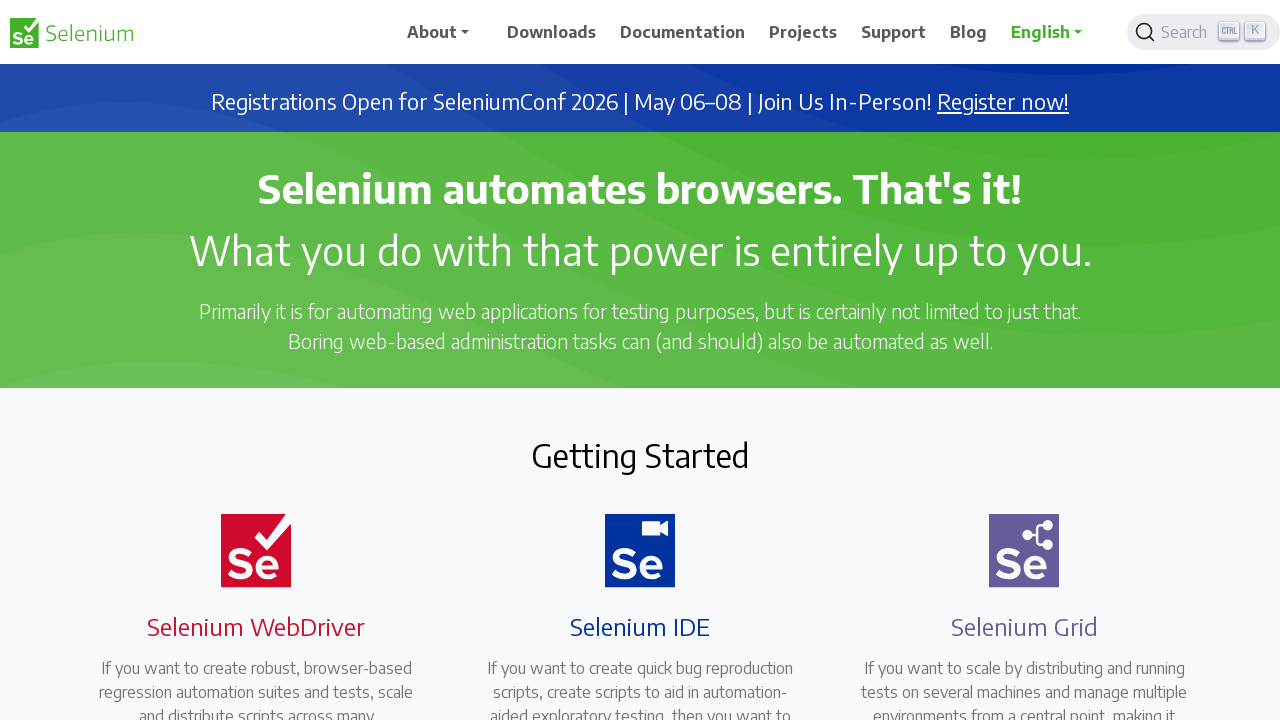

Scrolled to the News section element
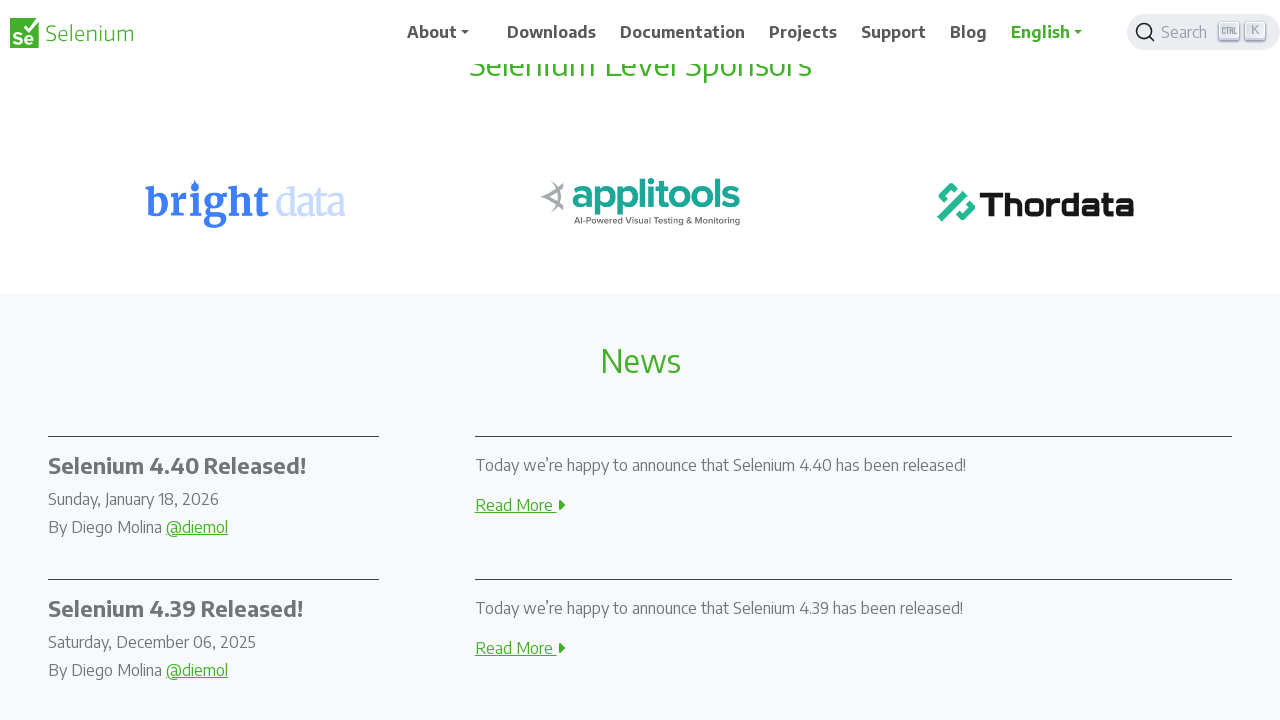

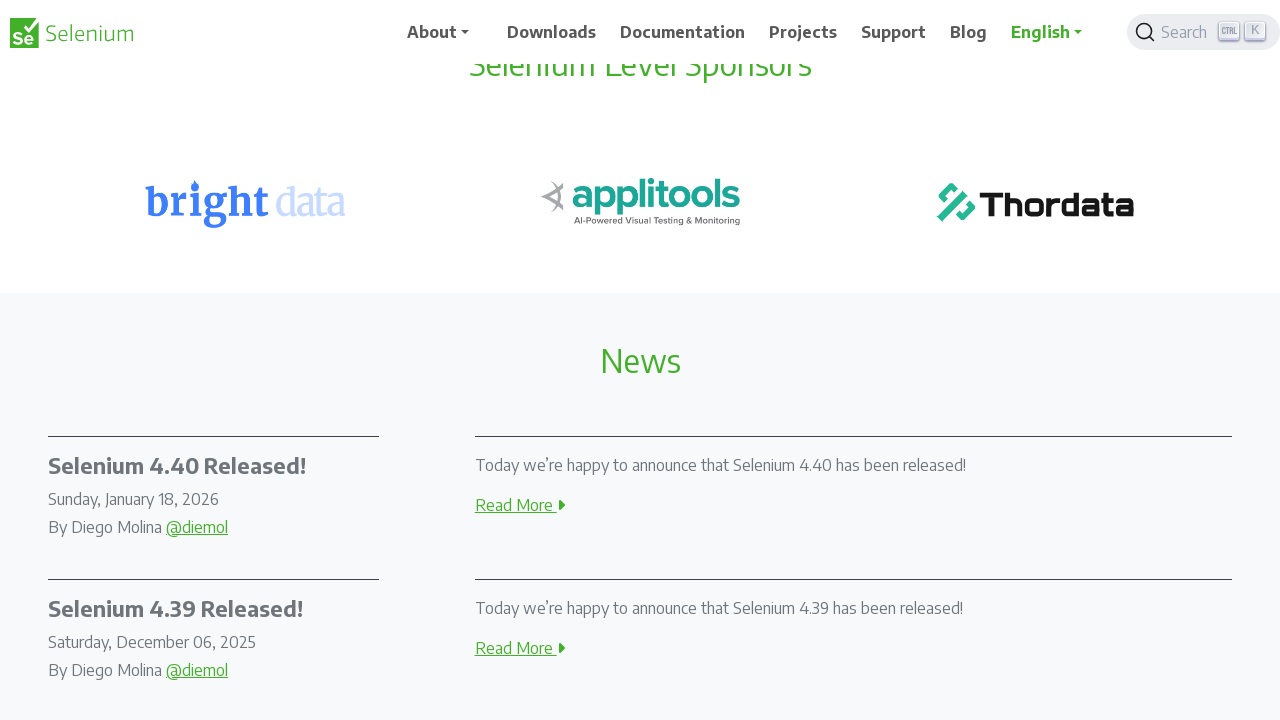